Tests Python.org search functionality by entering "pycon" in the search field and submitting the form, then verifying results are found.

Starting URL: http://www.python.org

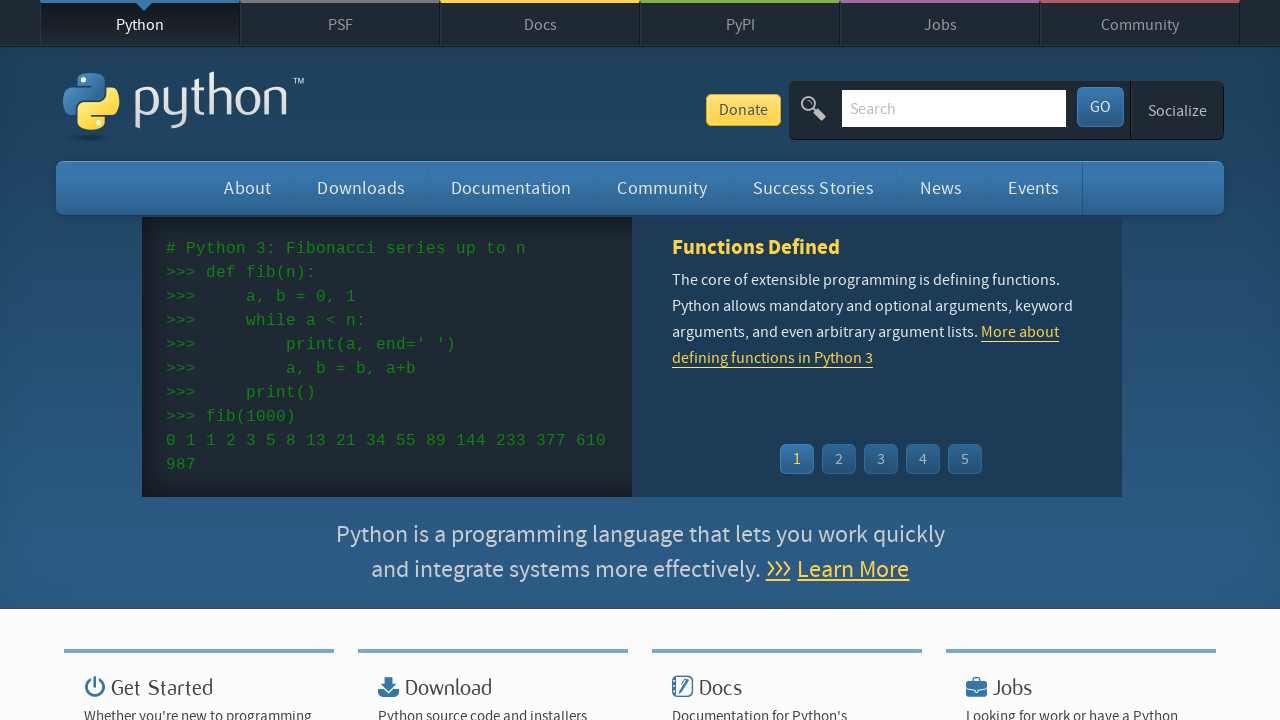

Located and cleared the search box on input[name='q']
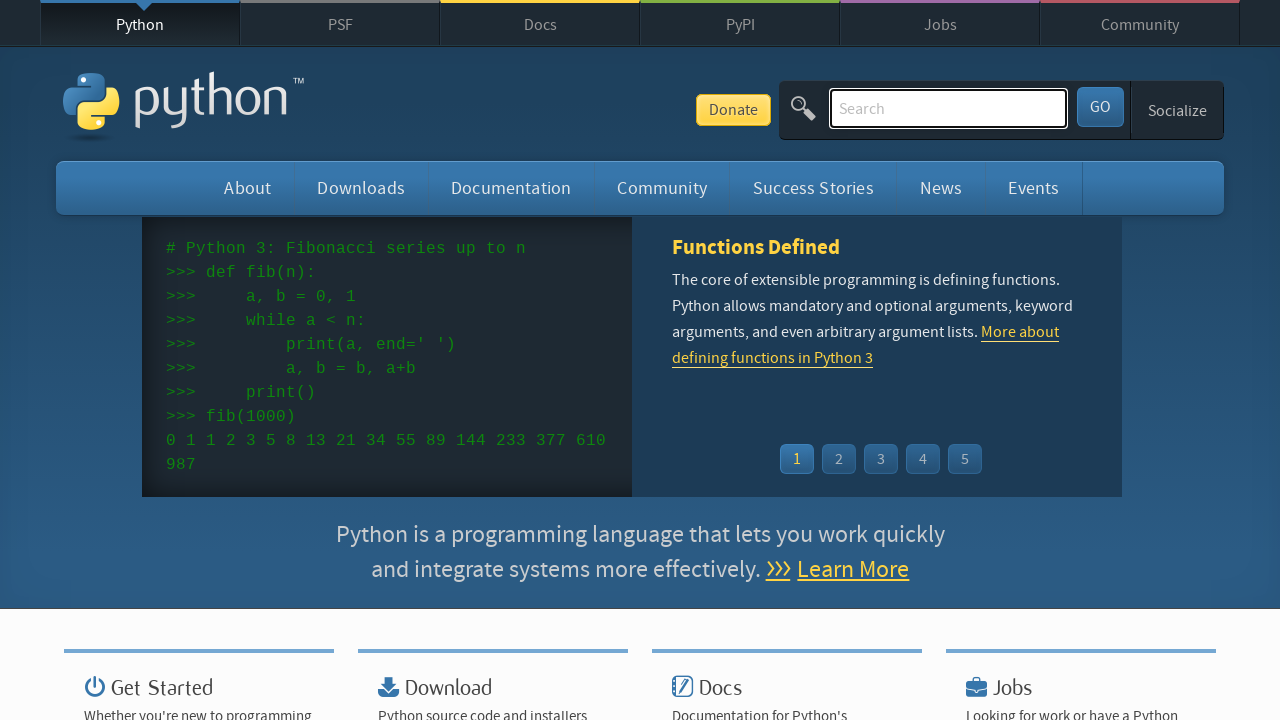

Filled search box with 'pycon' on input[name='q']
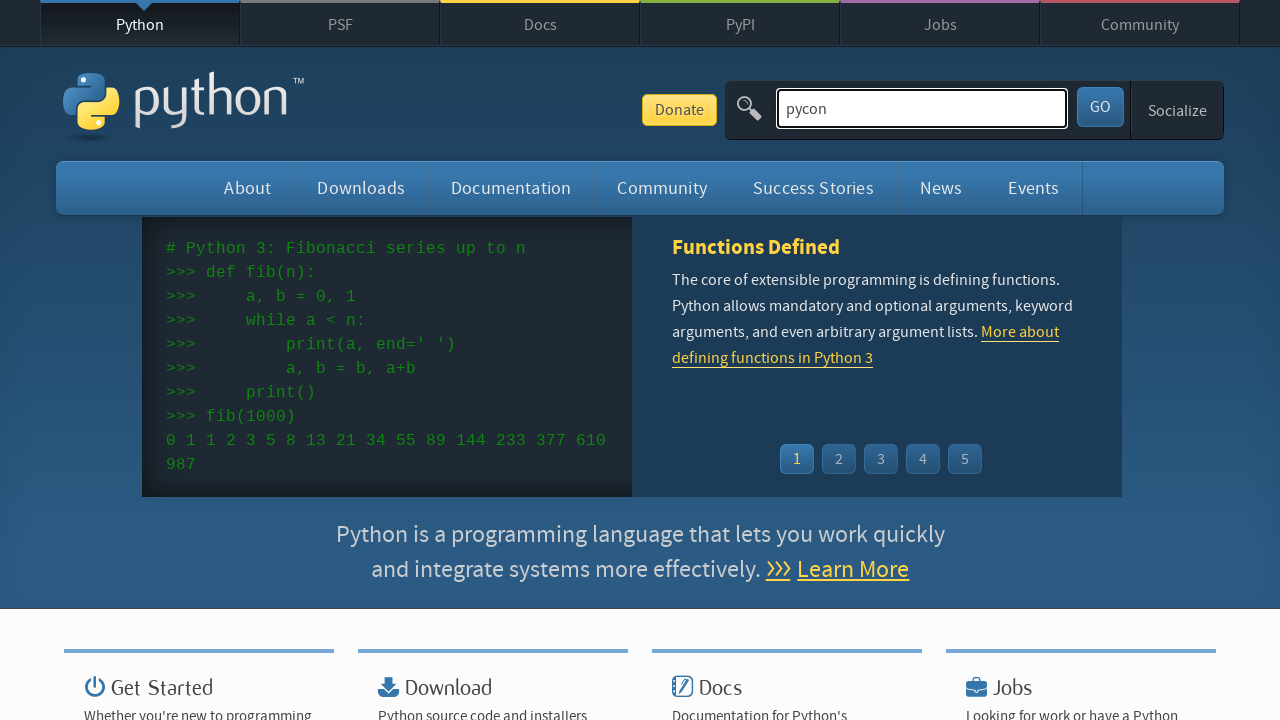

Pressed Enter to submit the search form on input[name='q']
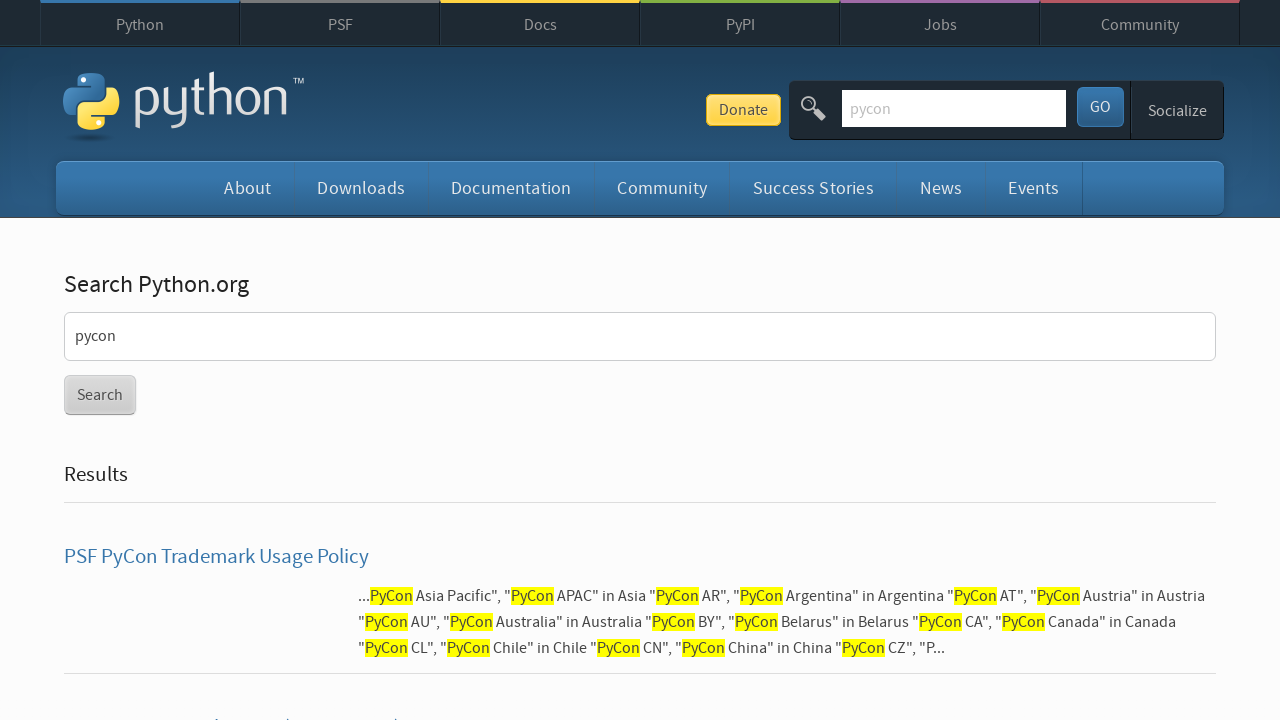

Waited for search results to load
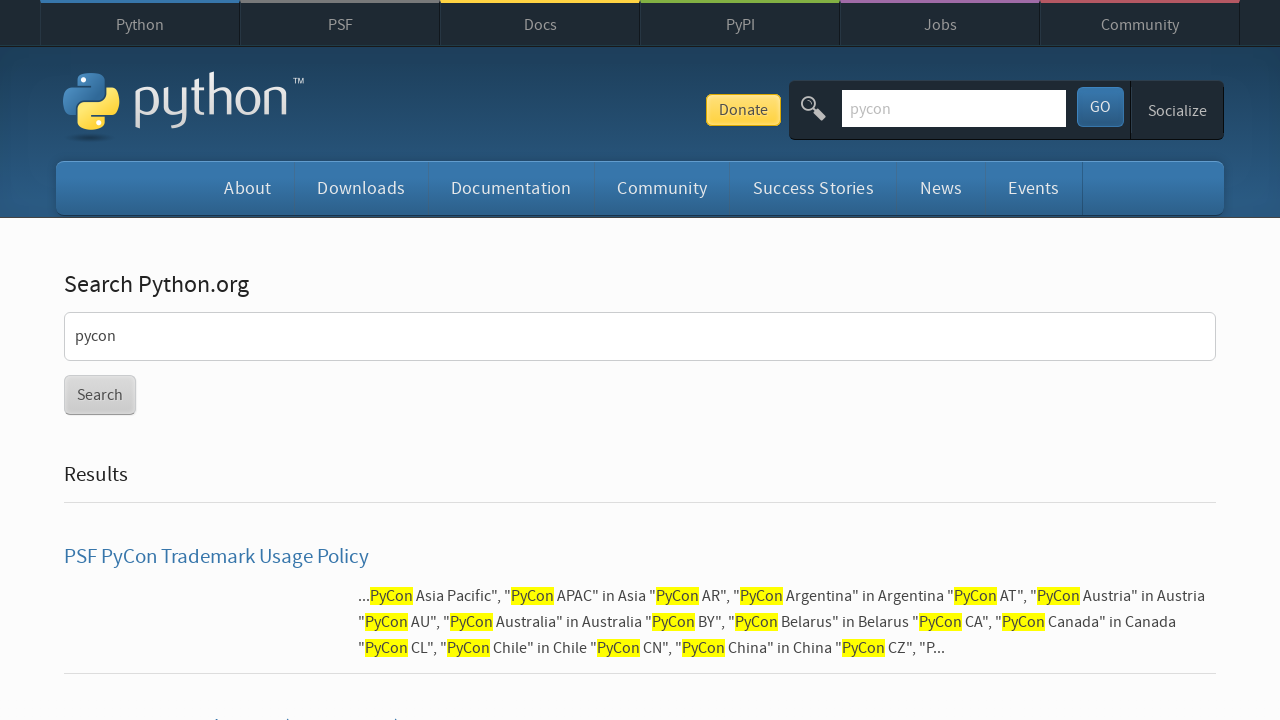

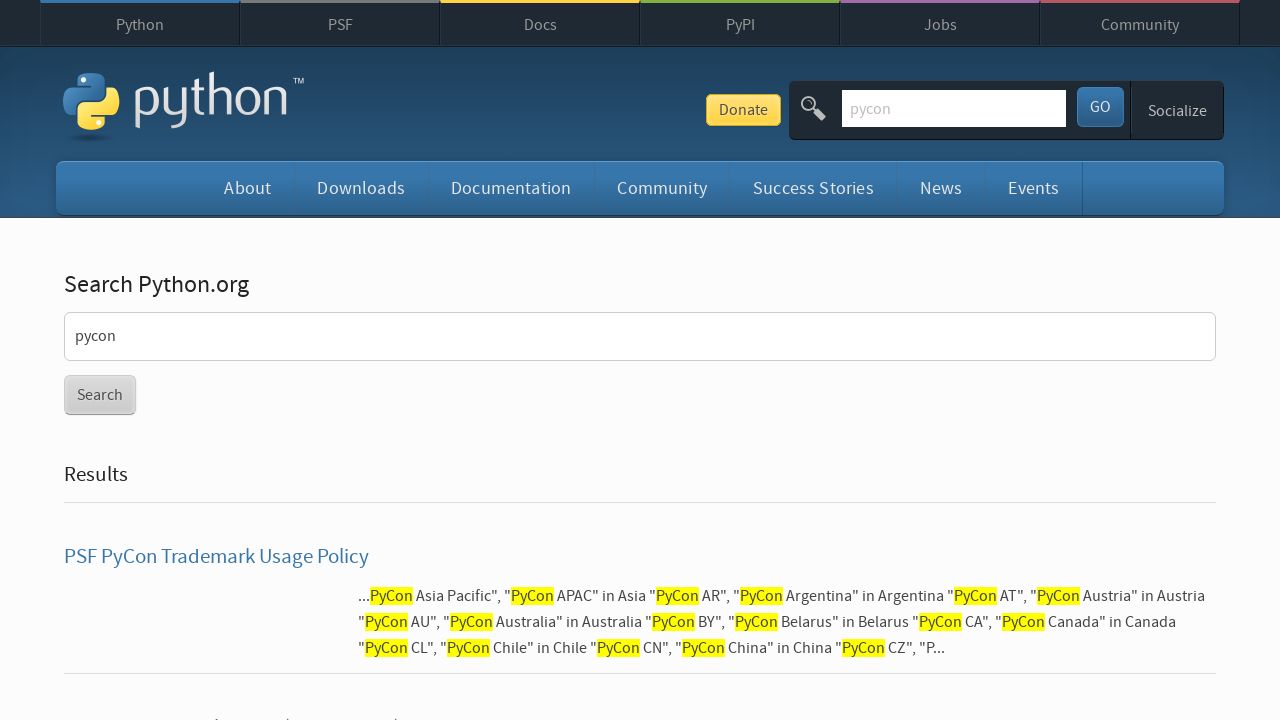